Tests registration form validation by submitting empty fields and verifying error message

Starting URL: https://www.sharelane.com/cgi-bin/register.py?page=1&zip_code=12345

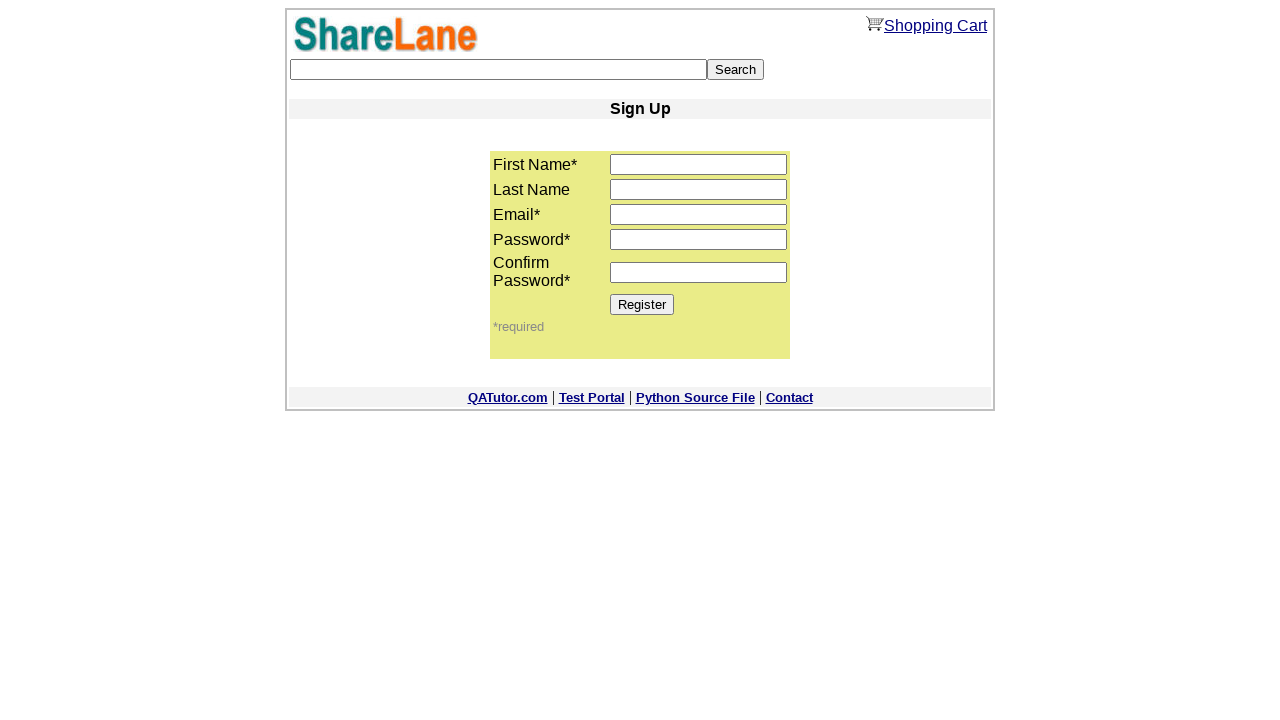

Clicked Register button without filling any fields at (642, 304) on input[type='submit'][value='Register']
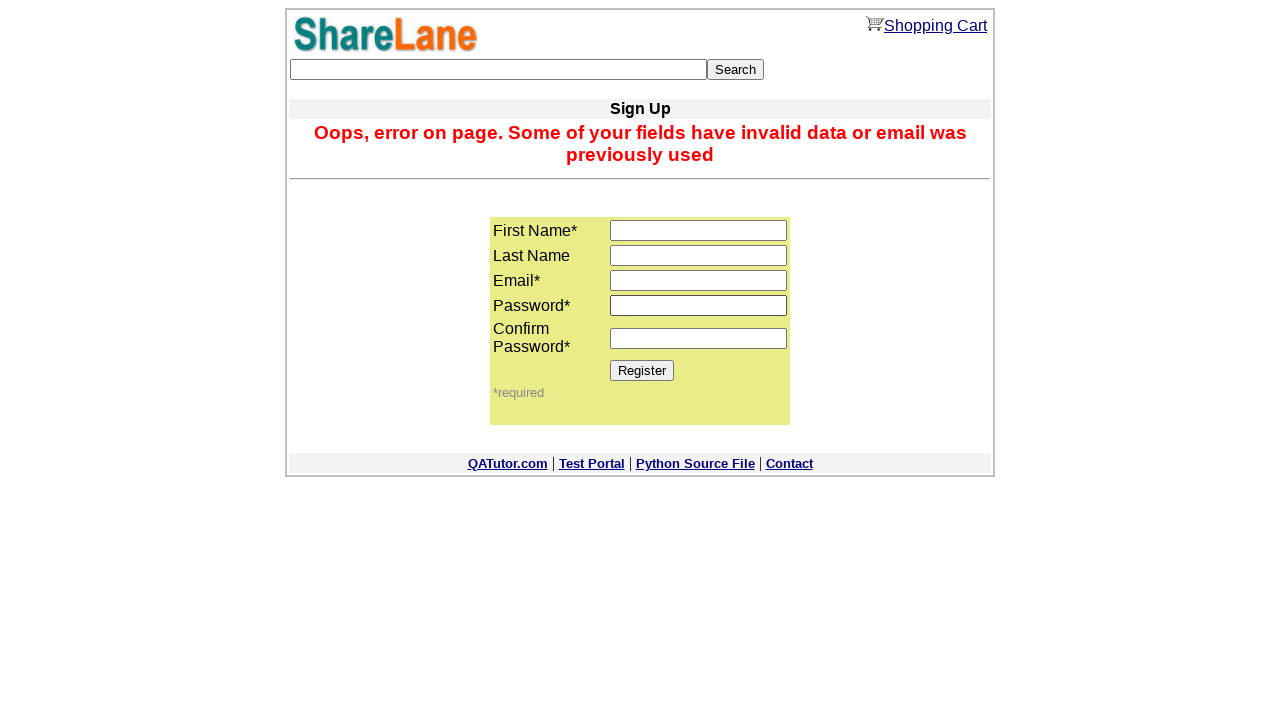

Error message appeared after form submission
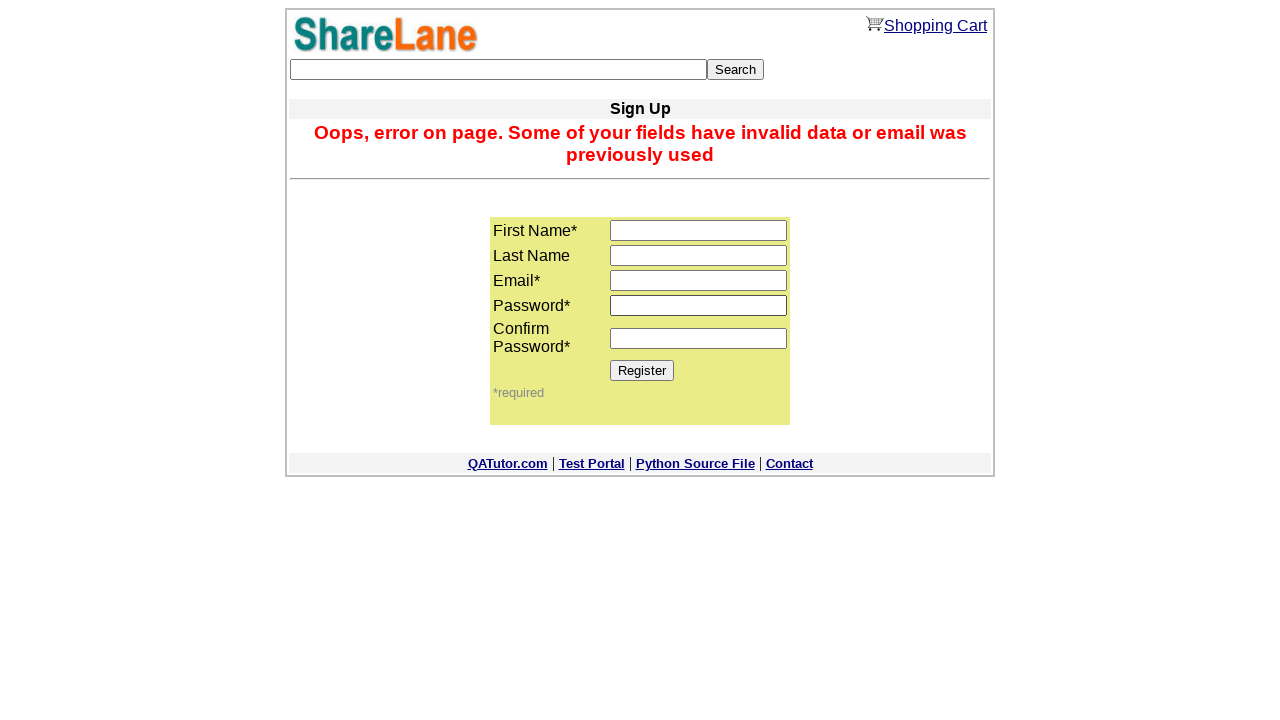

Verified error message text matches expected validation message
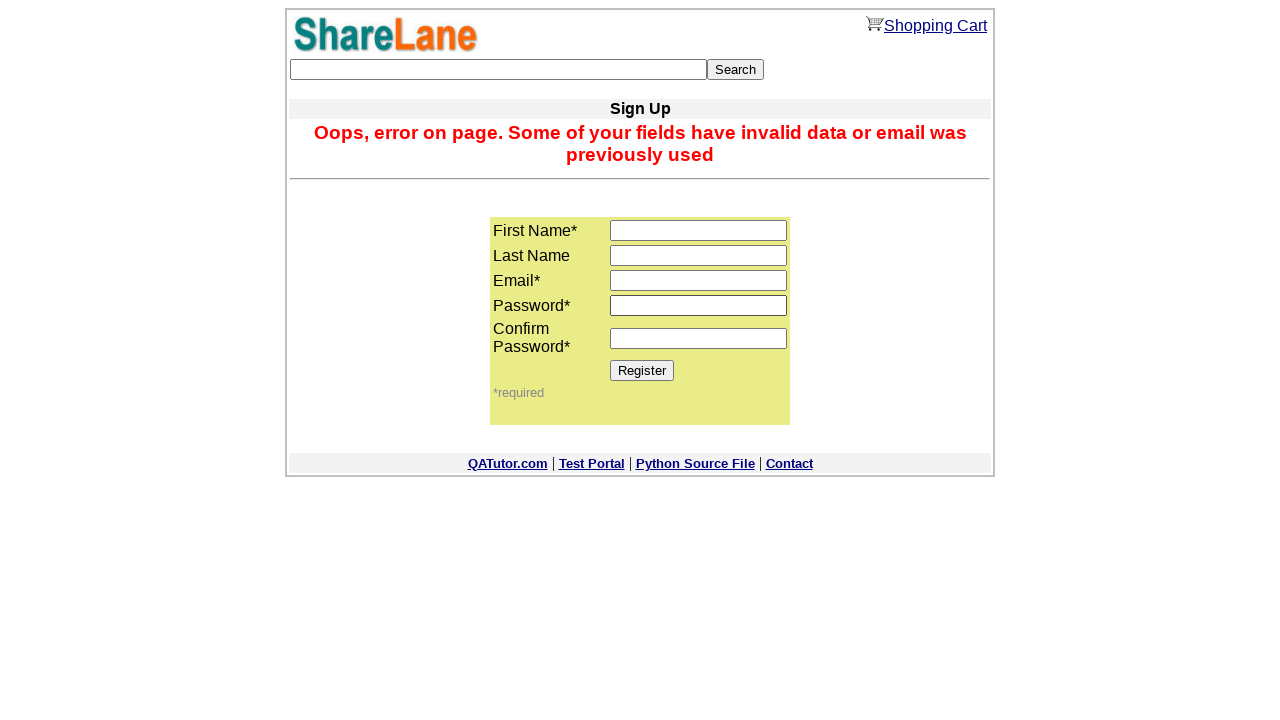

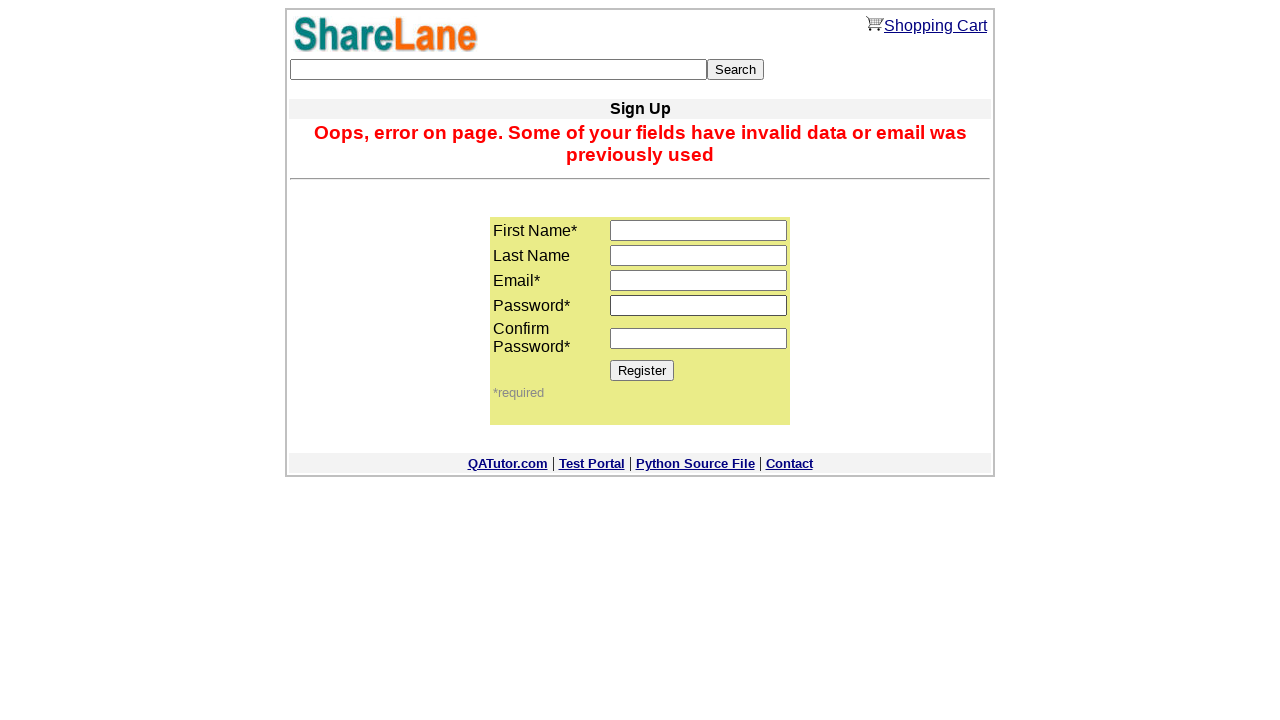